Verifies that the WebdriverIO homepage contains a link to the API page

Starting URL: https://webdriver.io/

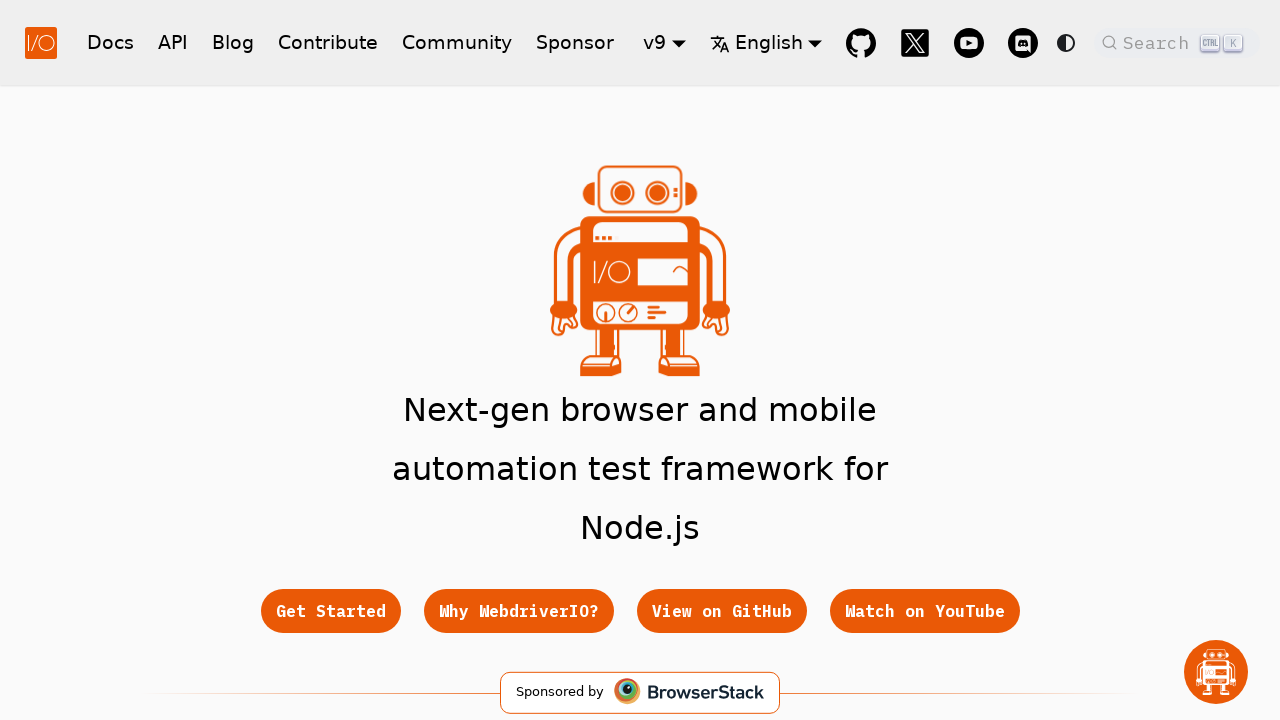

Waited for page to load (domcontentloaded state)
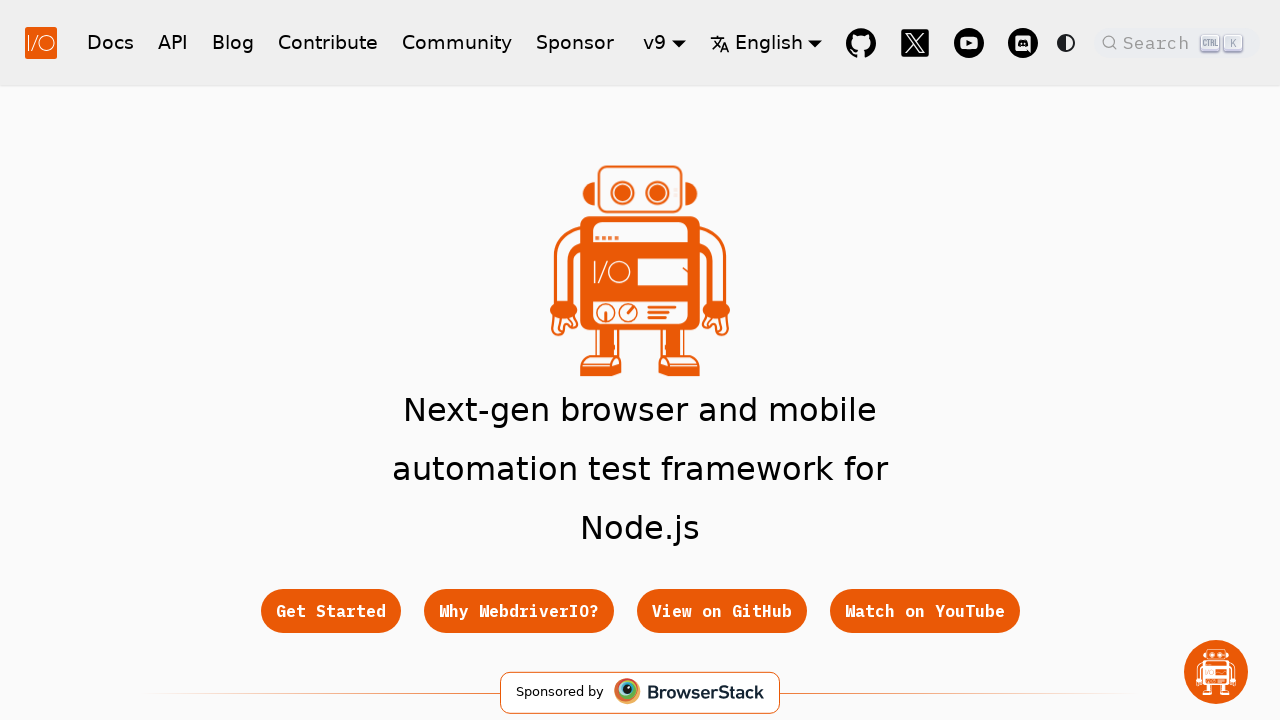

Located API link element on WebdriverIO homepage
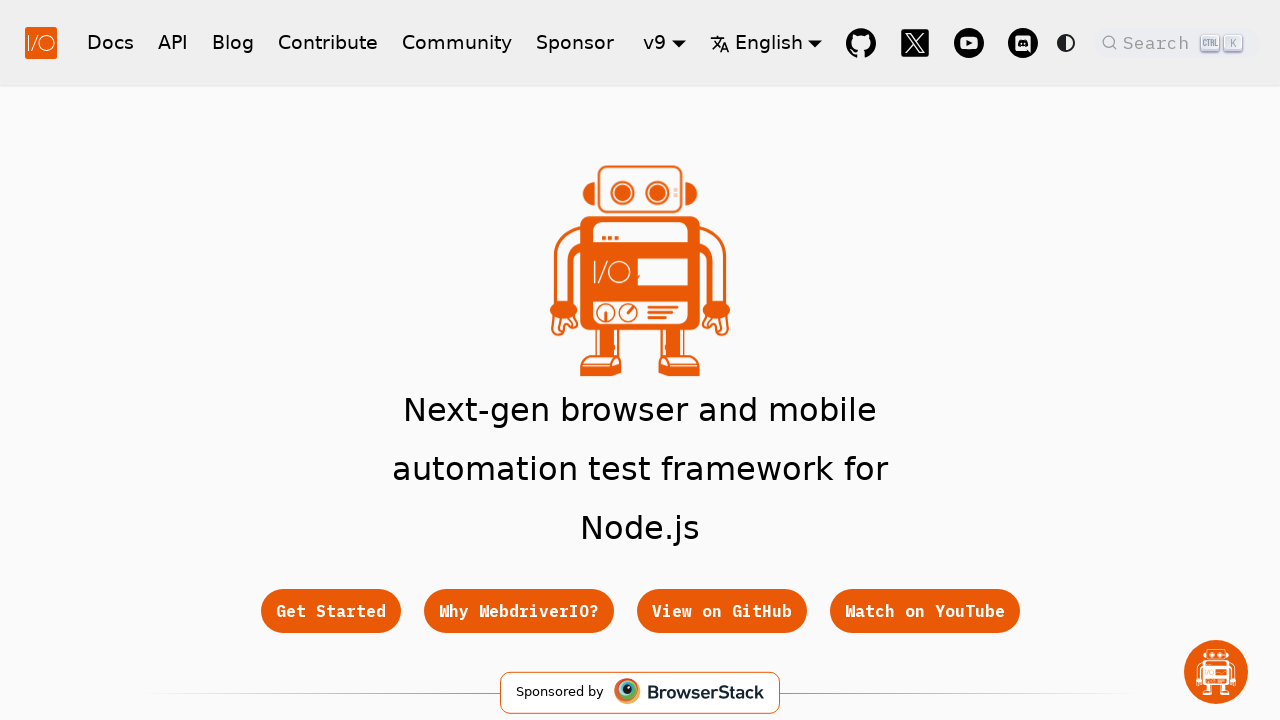

Verified that API link exists on the page
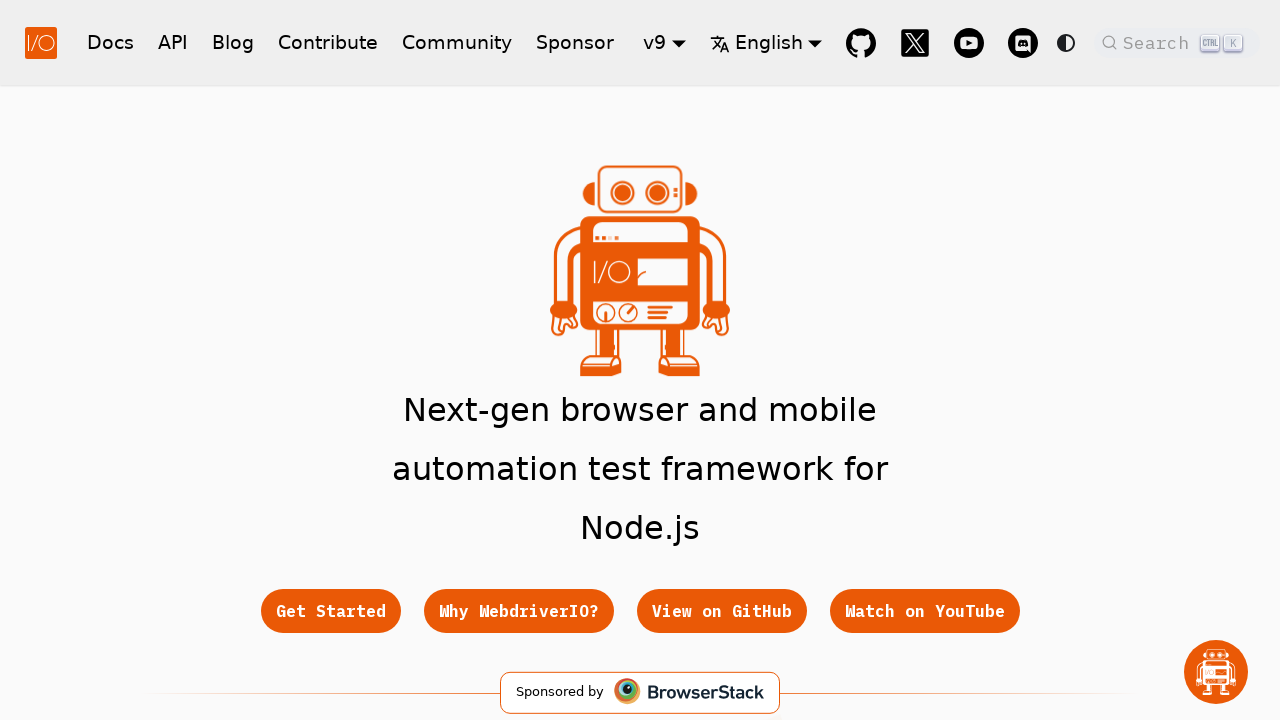

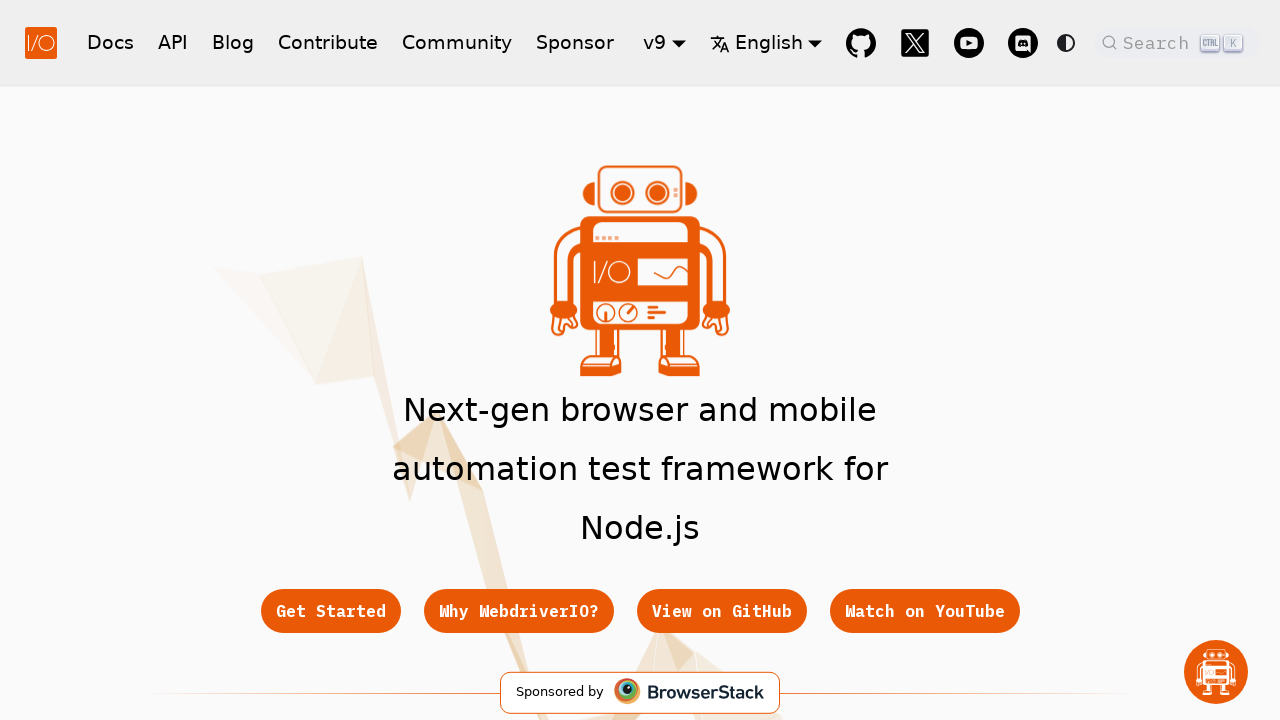